Tests the product search and filter functionality by entering a search term and verifying that filtered results match the search criteria

Starting URL: https://rahulshettyacademy.com/seleniumPractise/#/offers

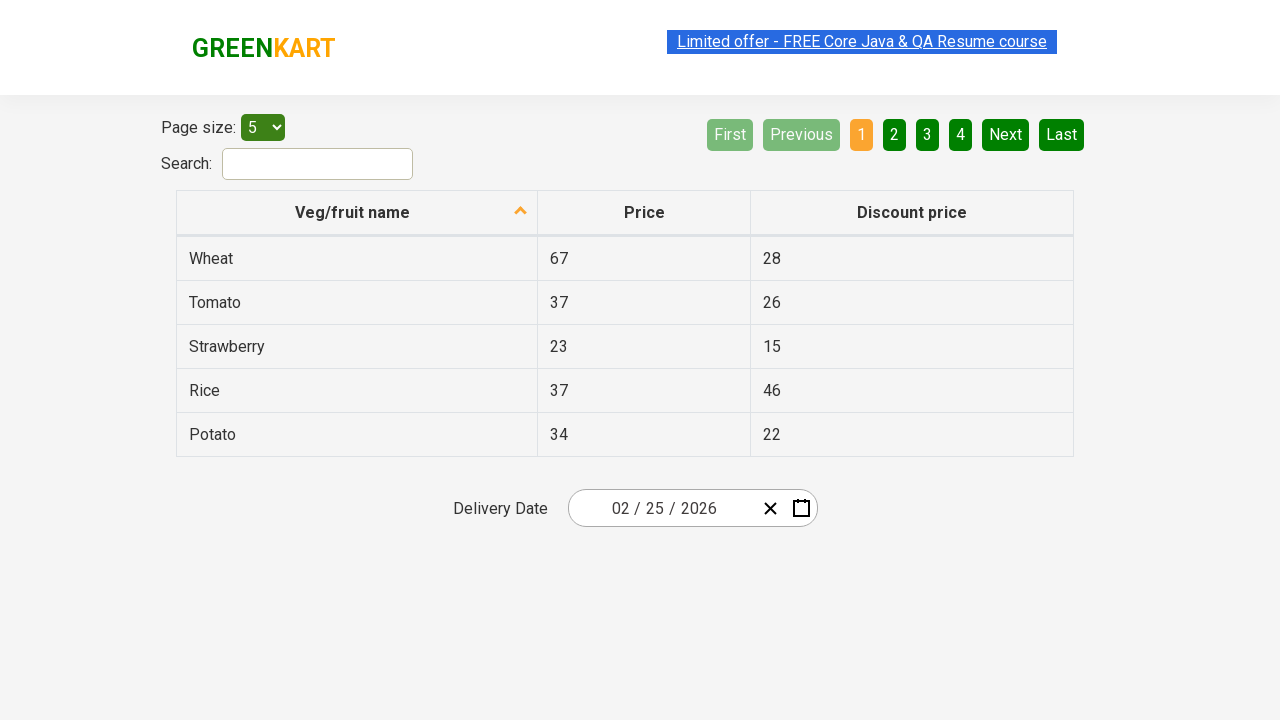

Clicked on search field to focus at (318, 164) on #search-field
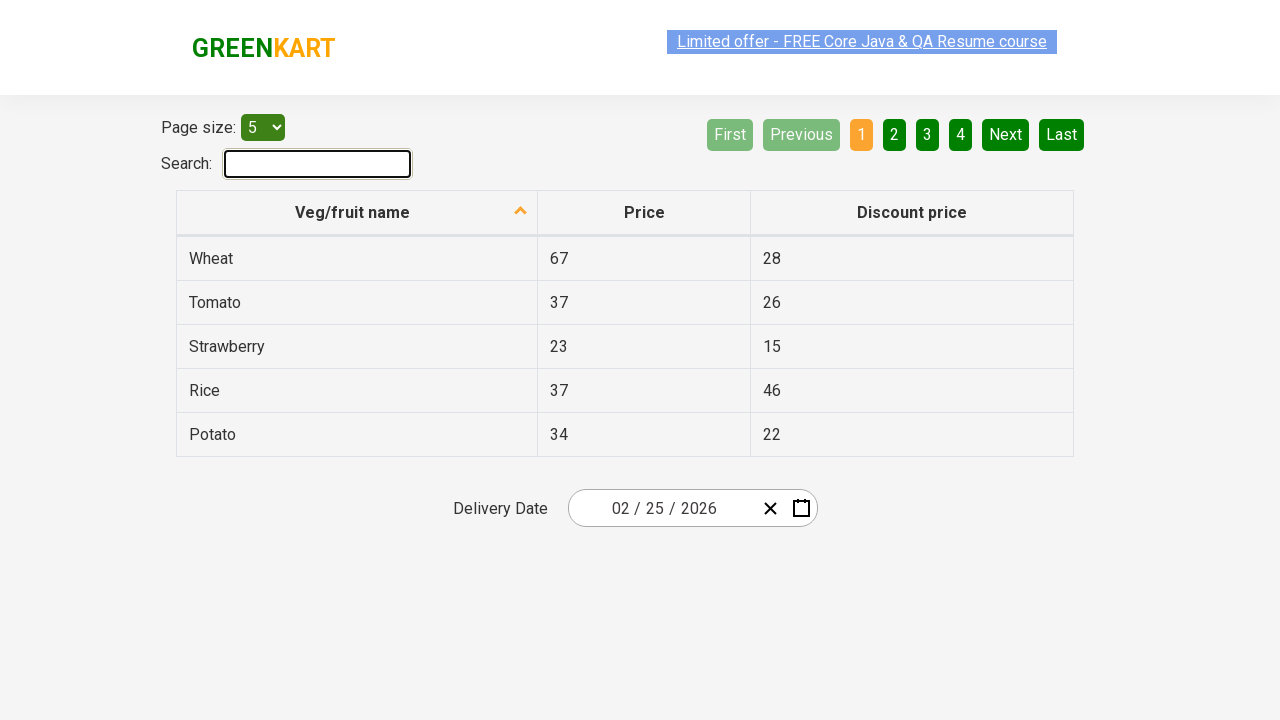

Entered search term 'to' in search field on #search-field
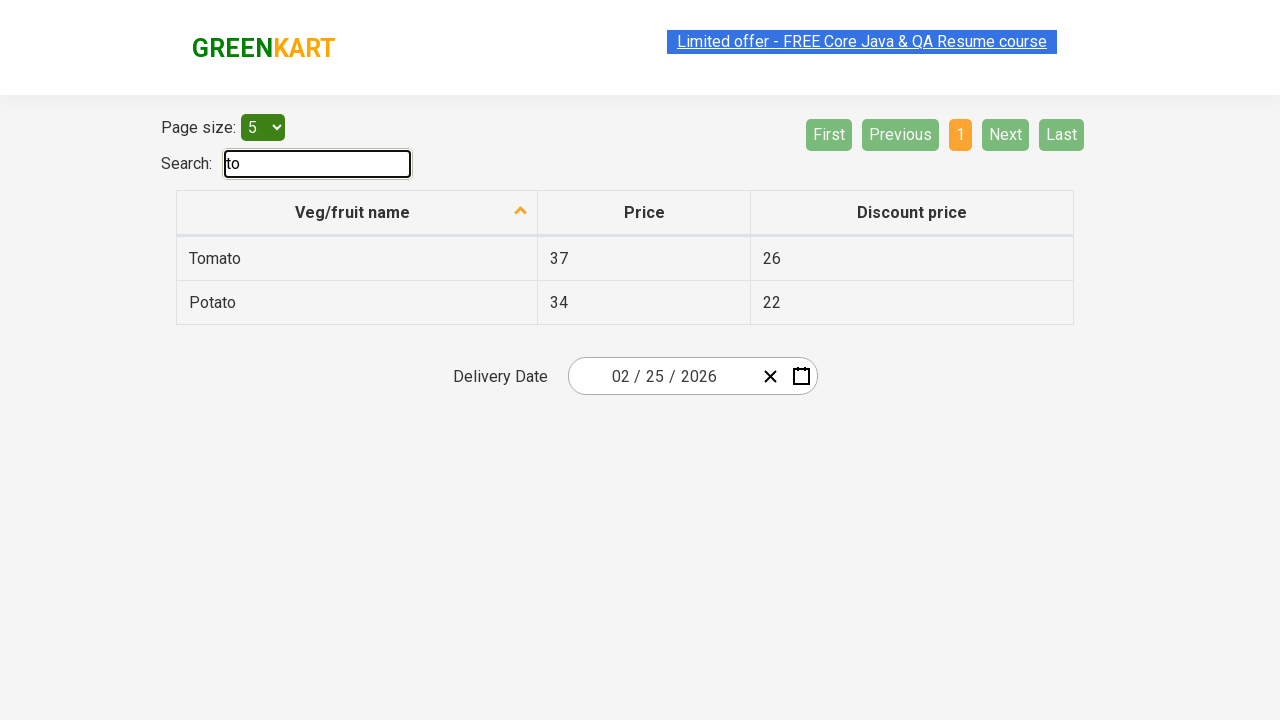

Filtered results loaded and became visible
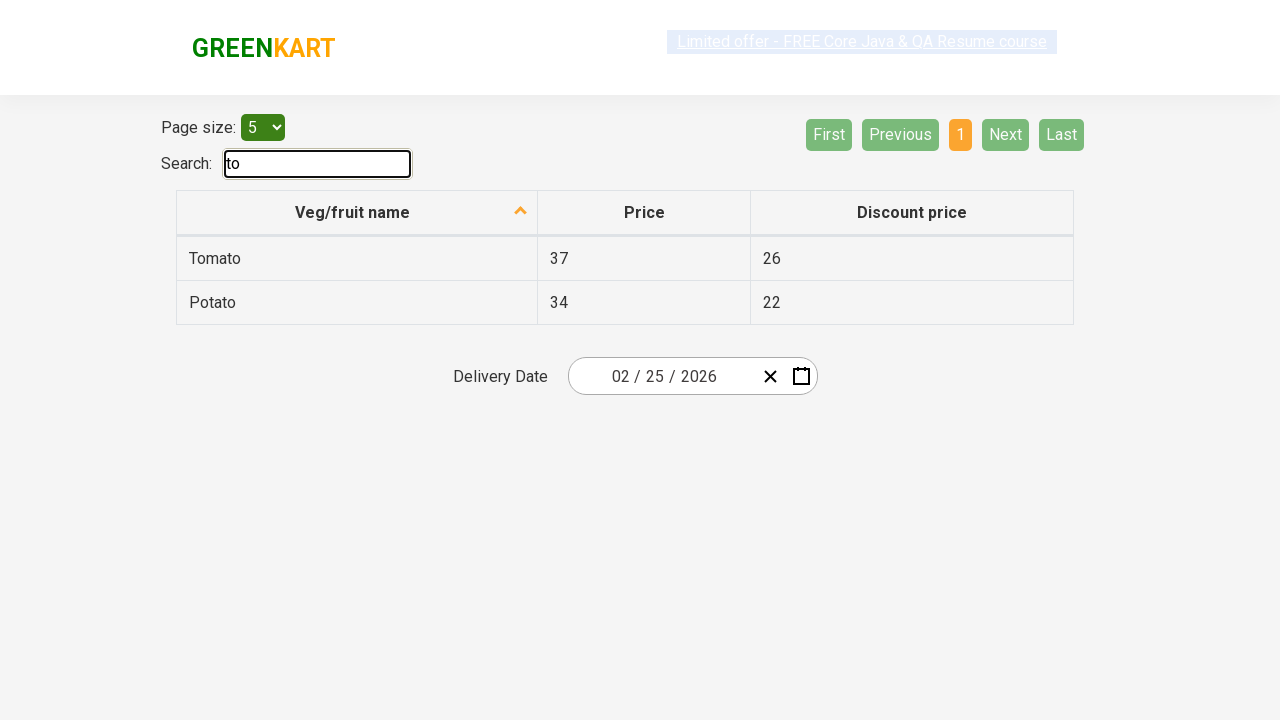

Retrieved all filtered product elements
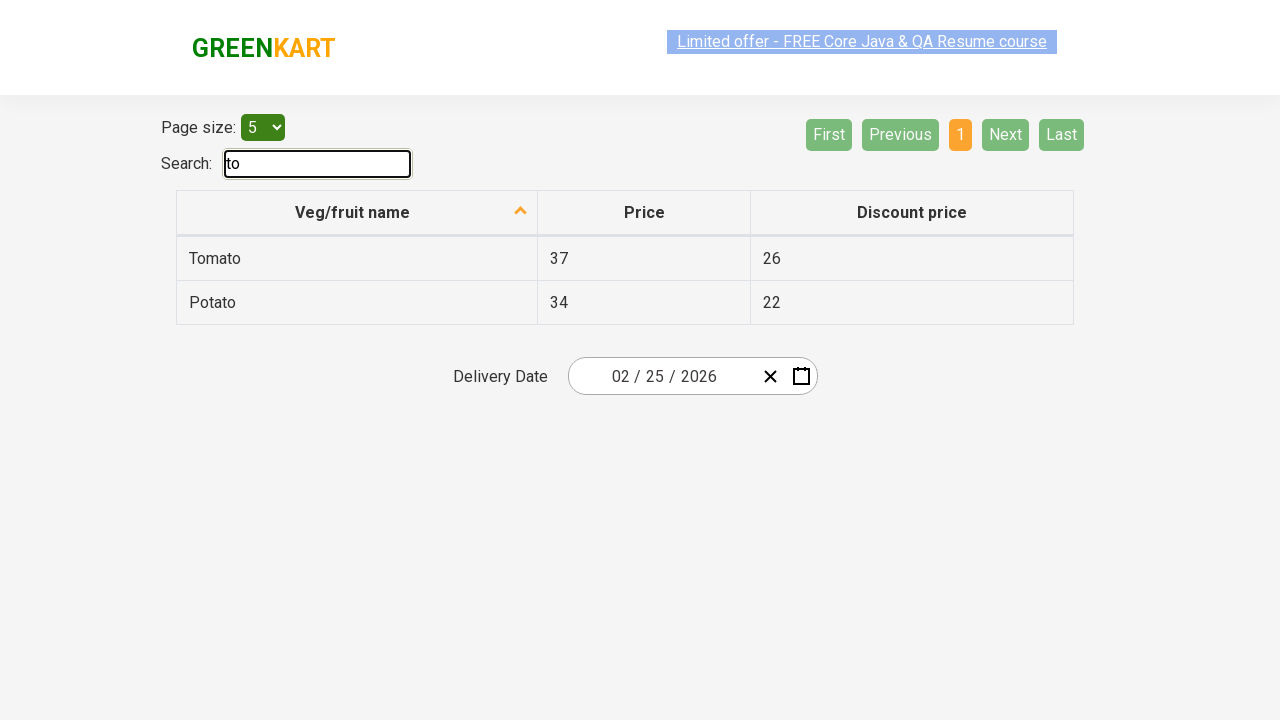

Verified filtered product 'Tomato' contains search term 'to'
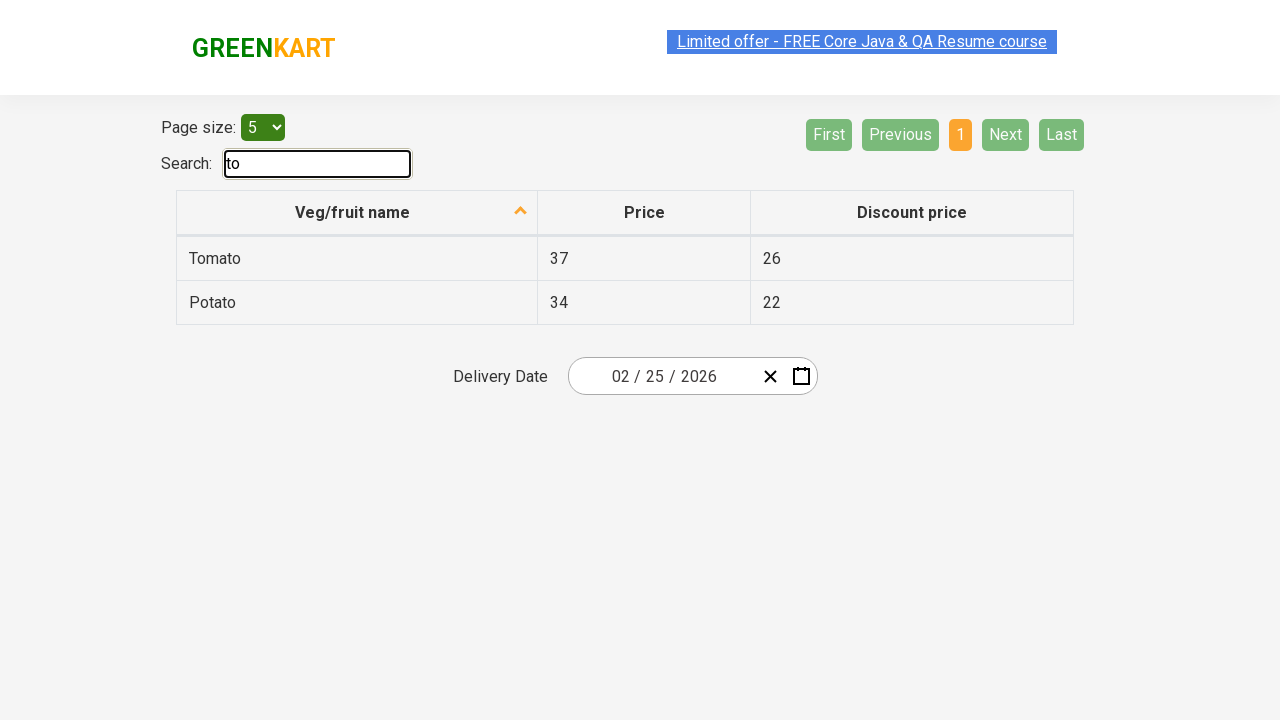

Verified filtered product 'Potato' contains search term 'to'
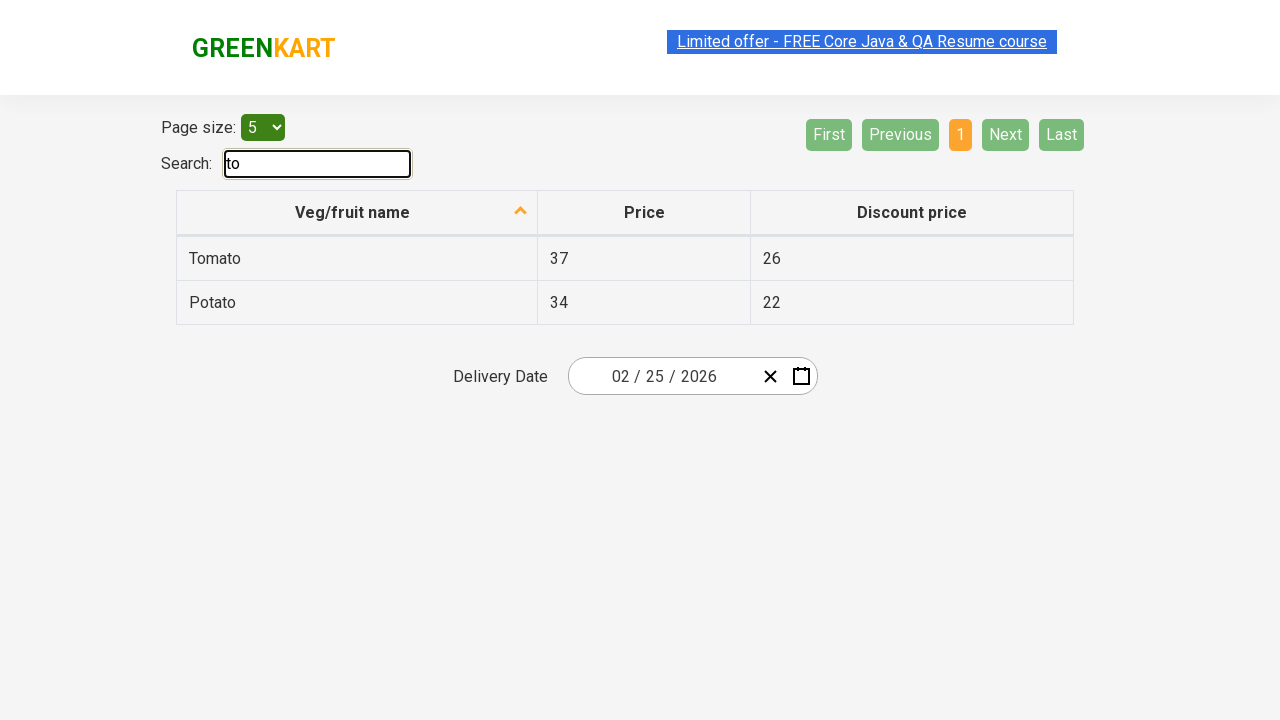

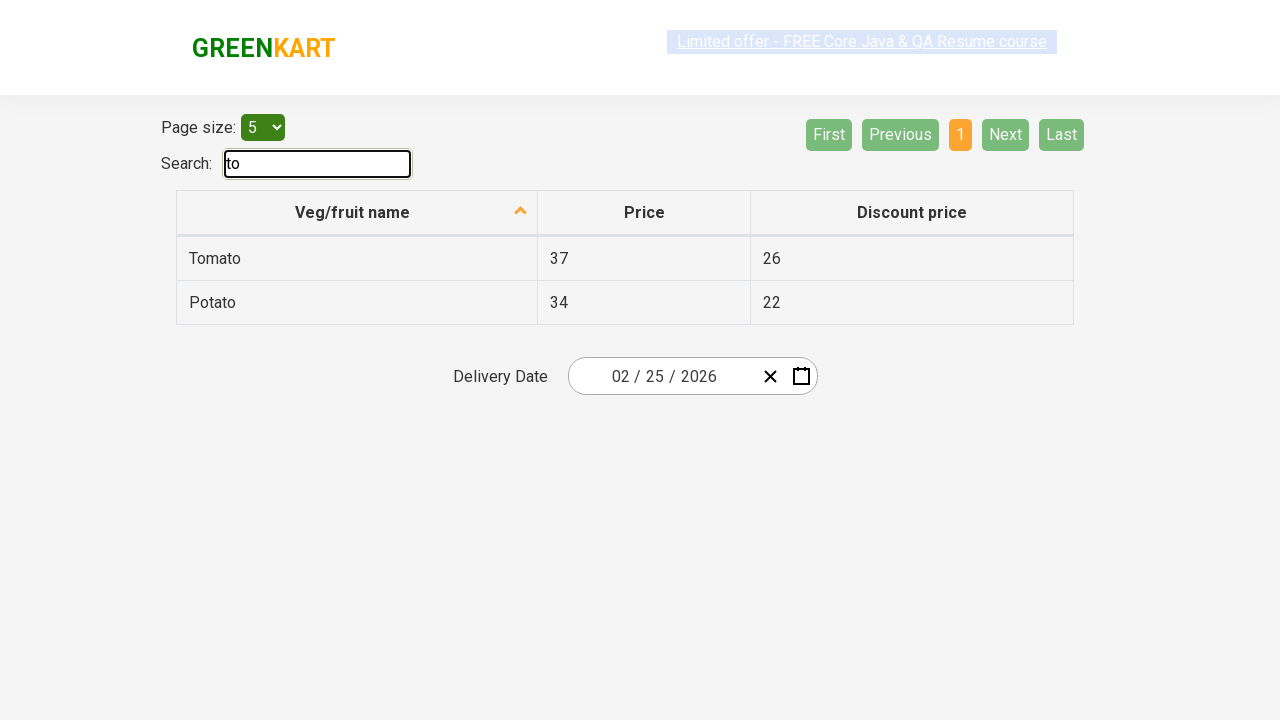